Tests train search functionality on erail.in by entering departure and arrival stations and searching for trains

Starting URL: https://erail.in/

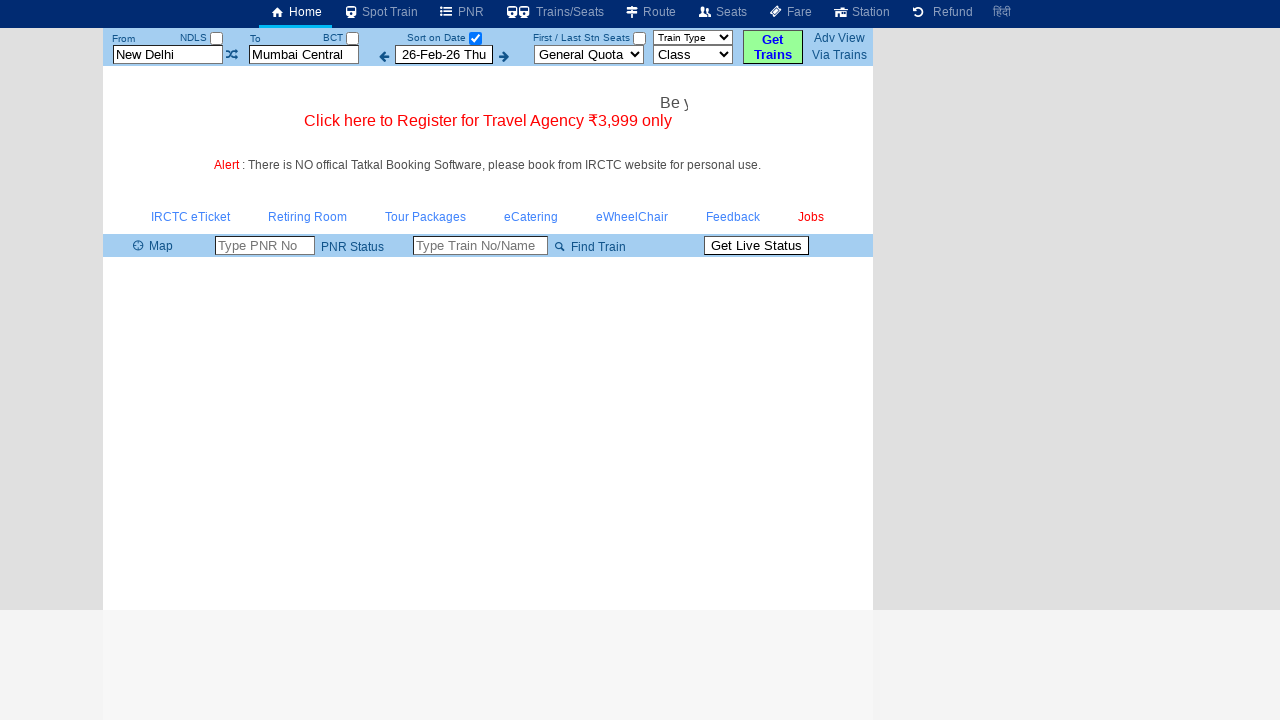

Unchecked 'Select Date Only' checkbox at (475, 38) on #chkSelectDateOnly
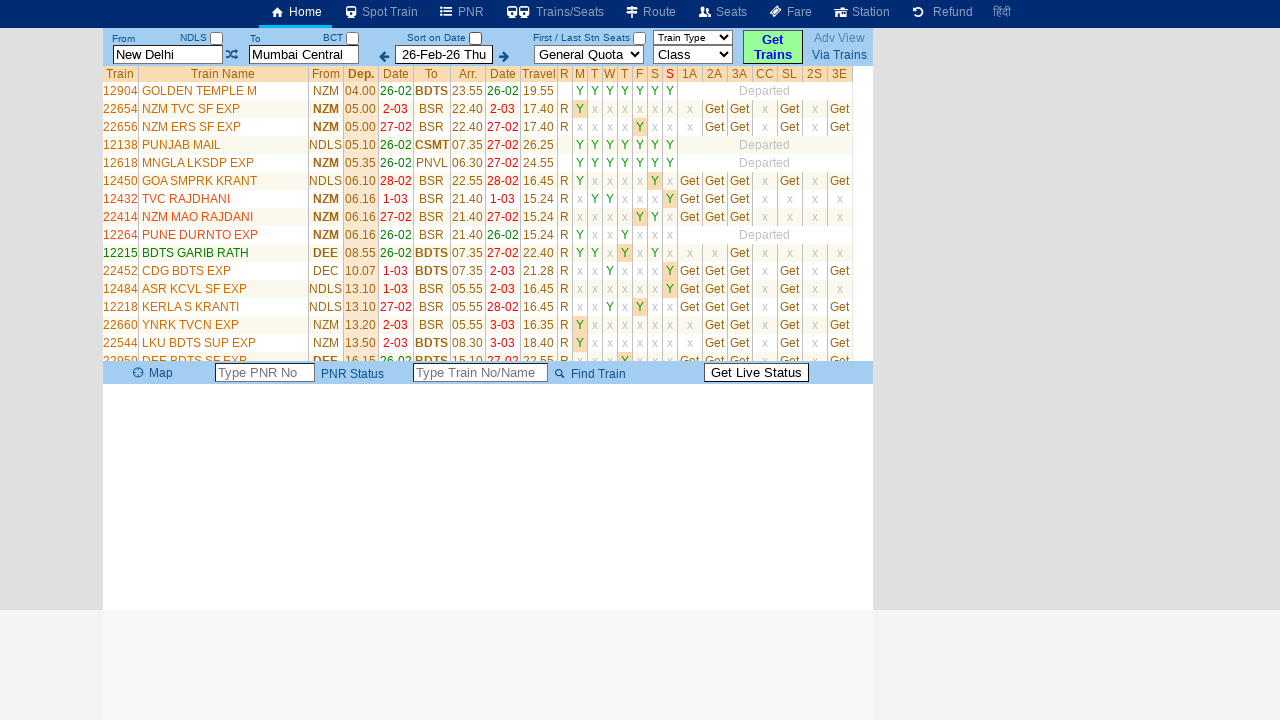

Cleared departure station field on #txtStationFrom
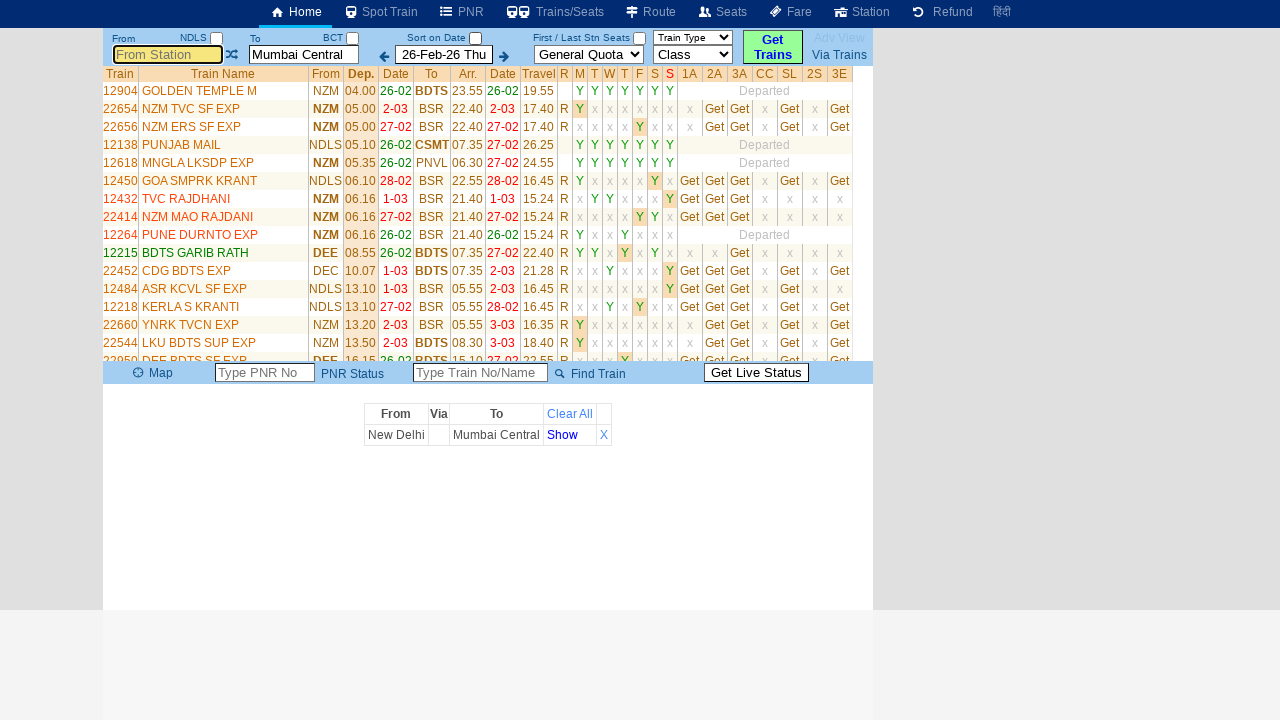

Entered 'mass' as departure station on #txtStationFrom
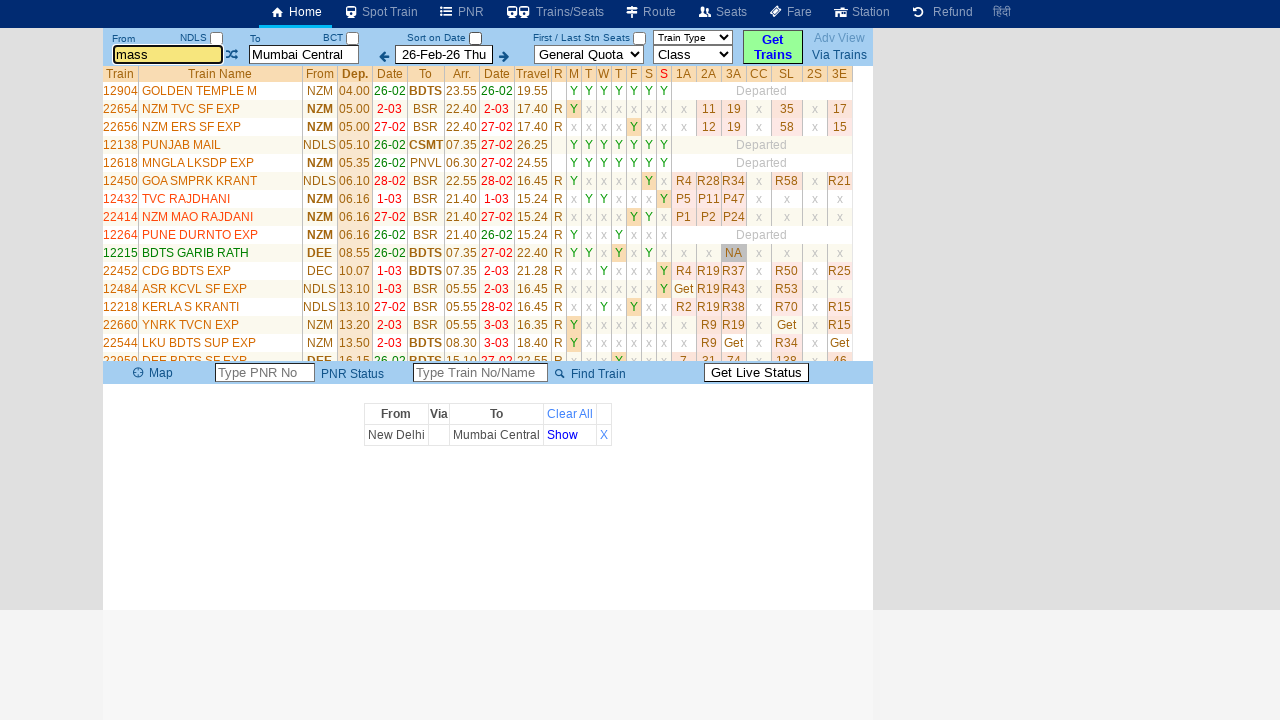

Pressed Enter to confirm departure station on #txtStationFrom
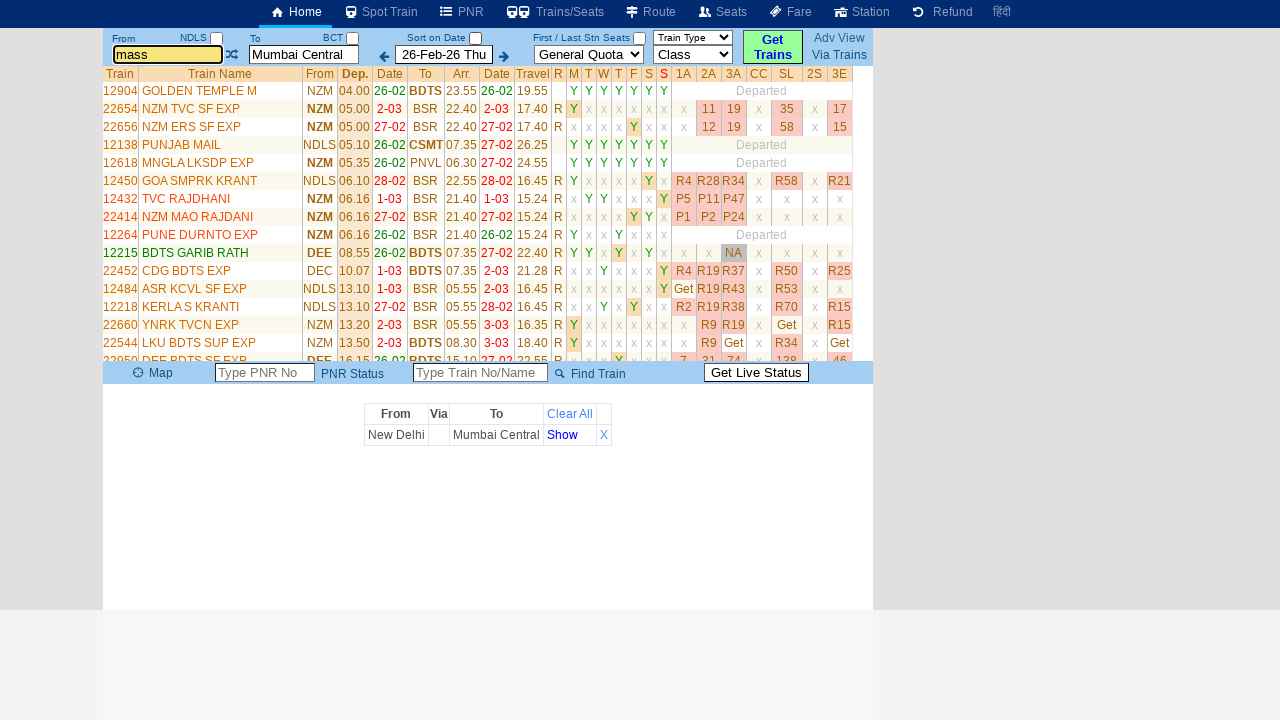

Cleared arrival station field on #txtStationTo
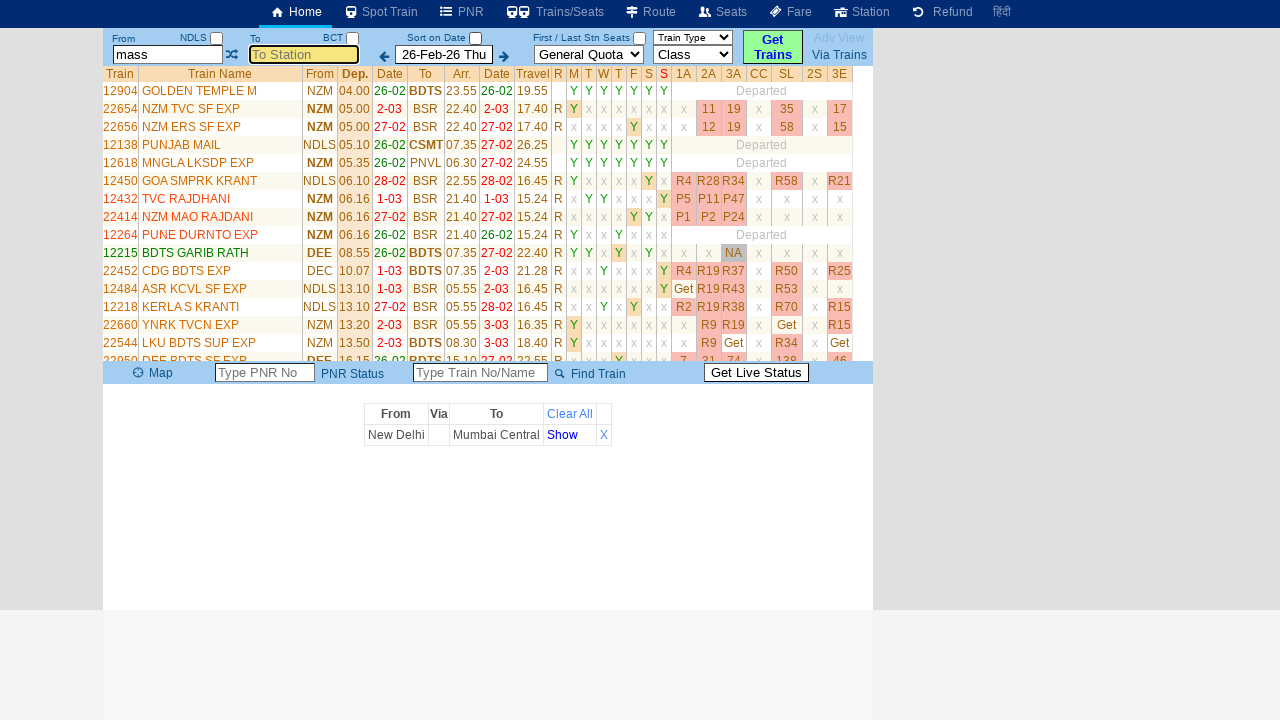

Entered 'mdu' as arrival station on #txtStationTo
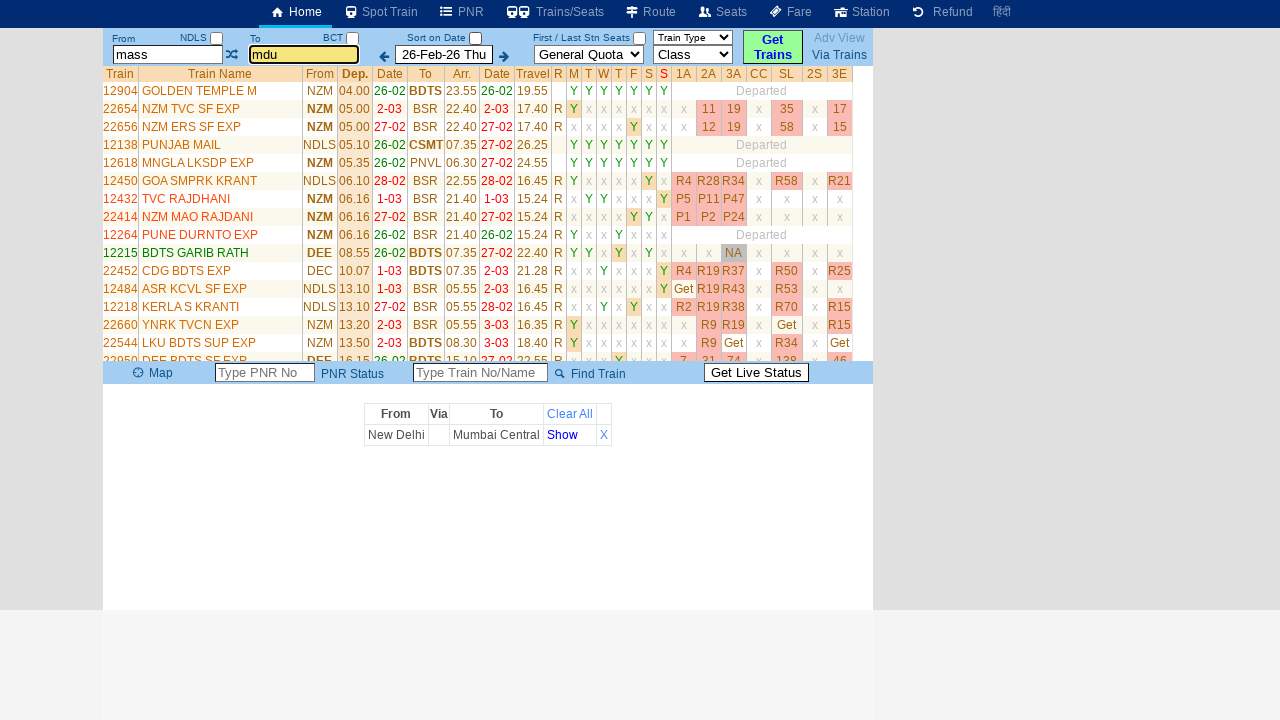

Pressed Enter to confirm arrival station on #txtStationTo
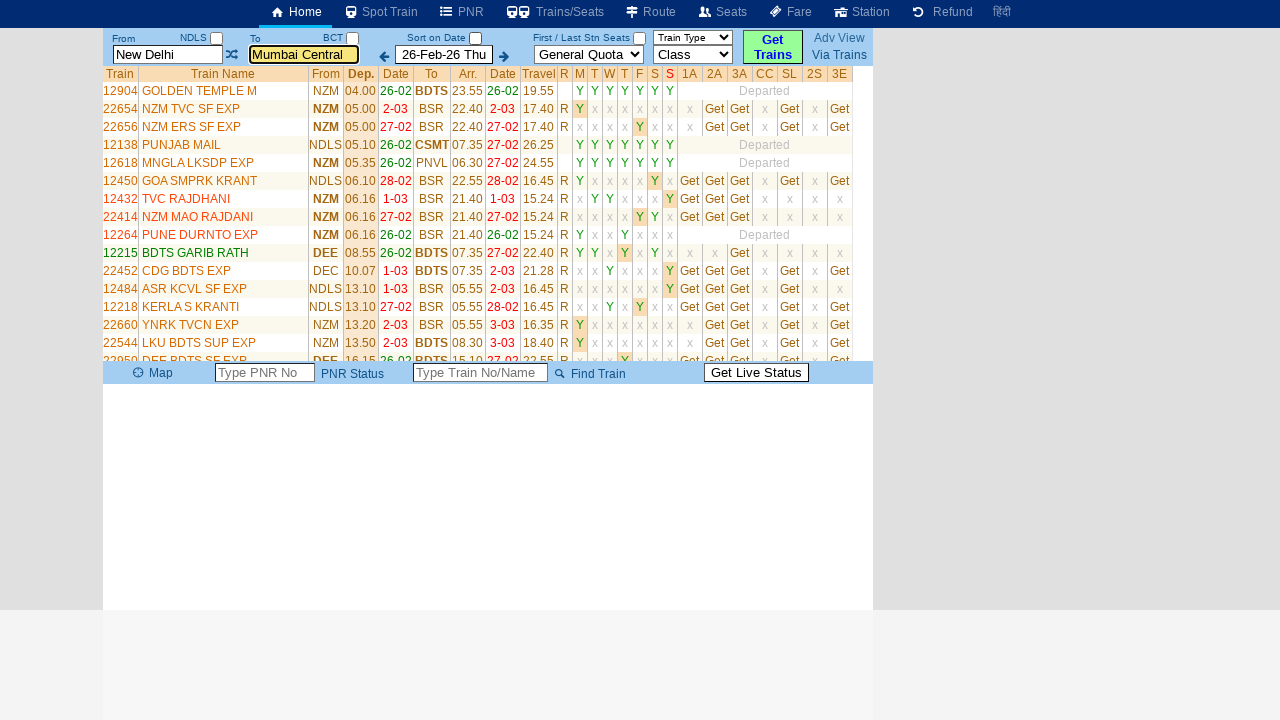

Clicked search button to search for trains on #buttonFromTo
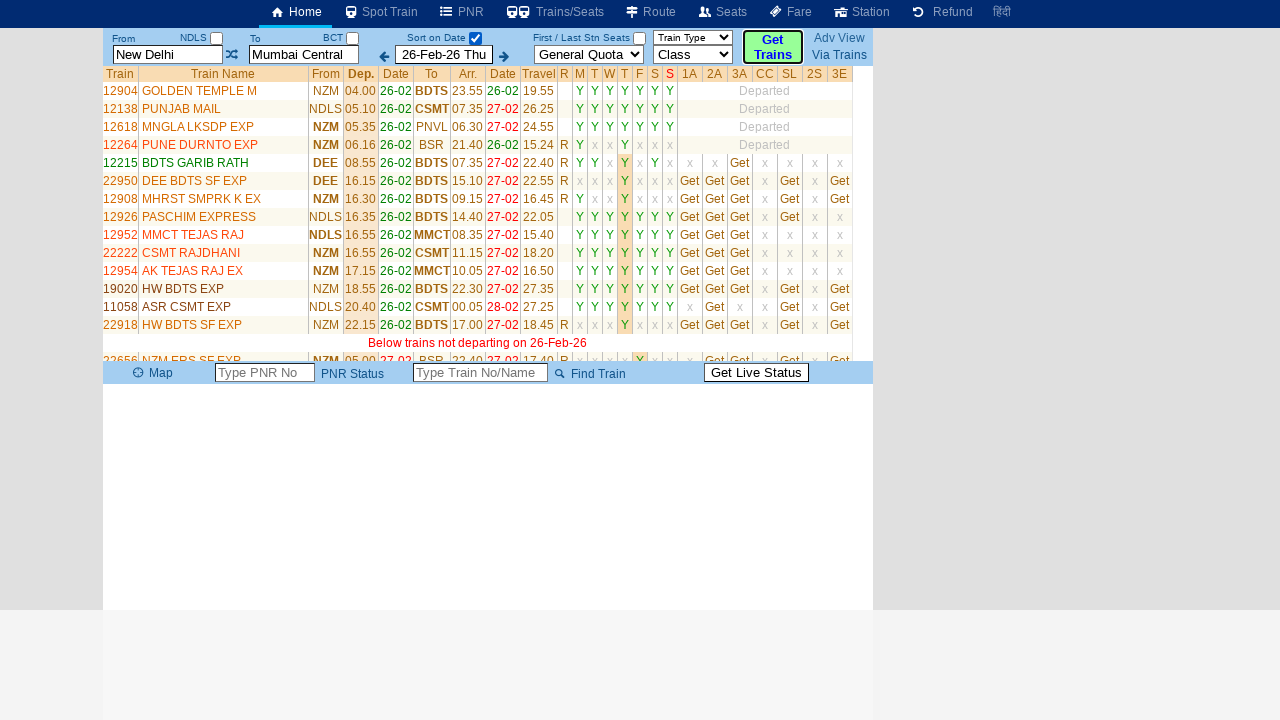

Checked 'Select Date Only' checkbox at (475, 38) on #chkSelectDateOnly
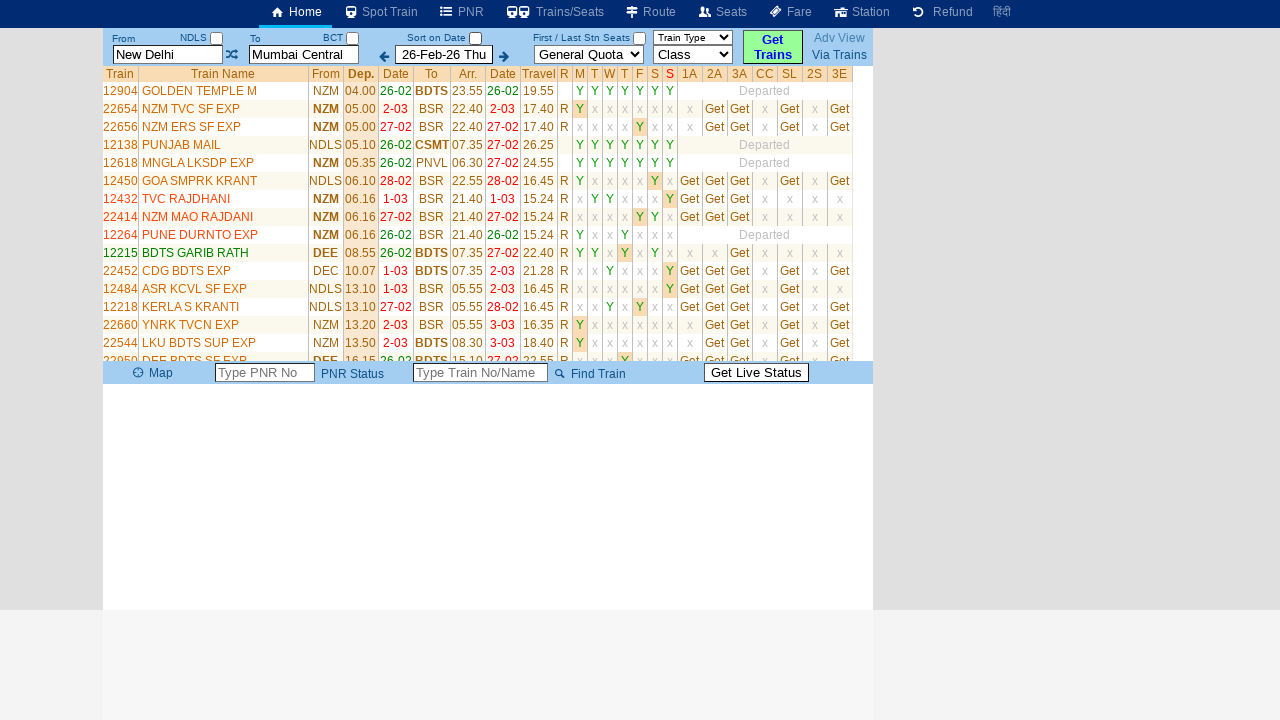

Waited 10 seconds for train search results to load
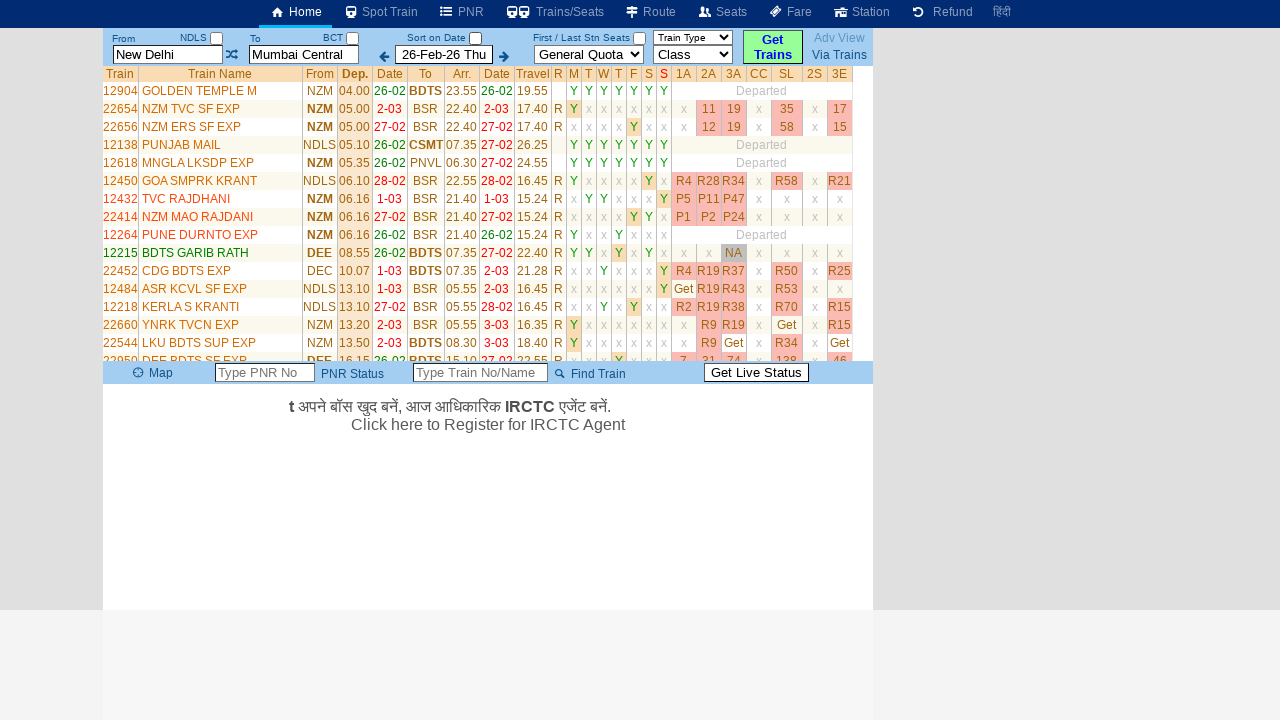

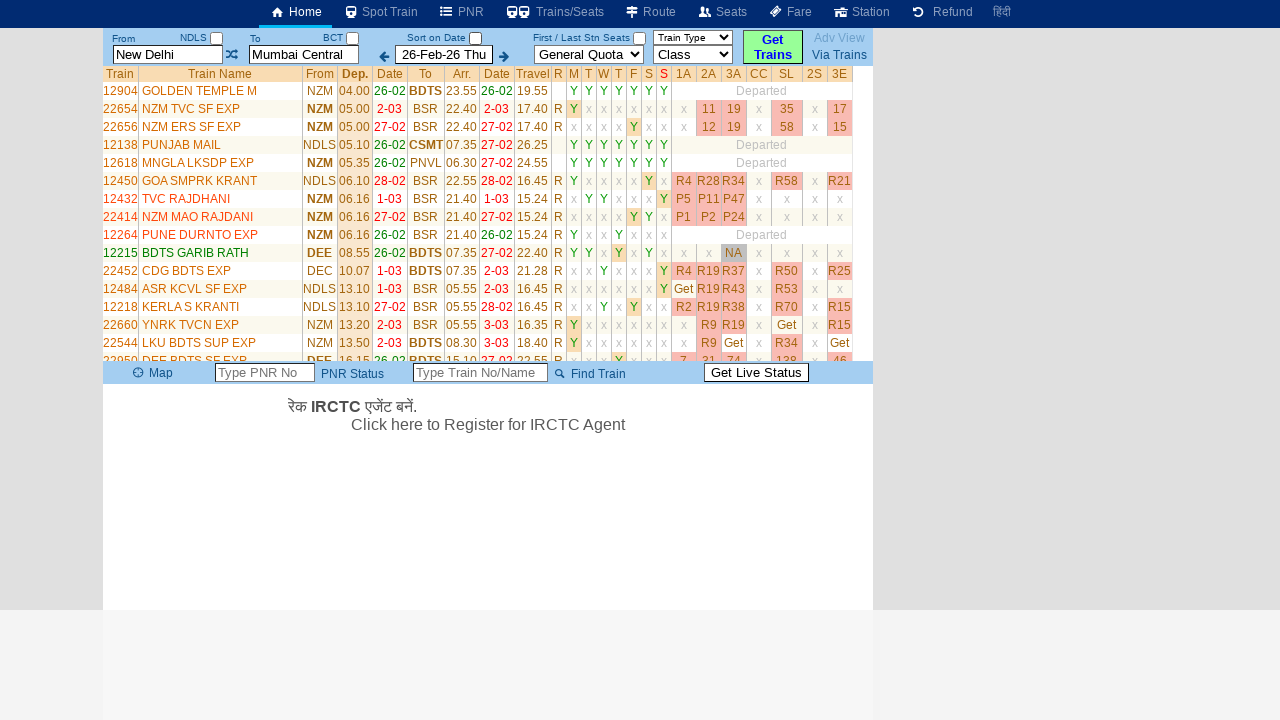